Tests that the login form displays an appropriate error message when attempting to login with all fields empty

Starting URL: https://www.saucedemo.com

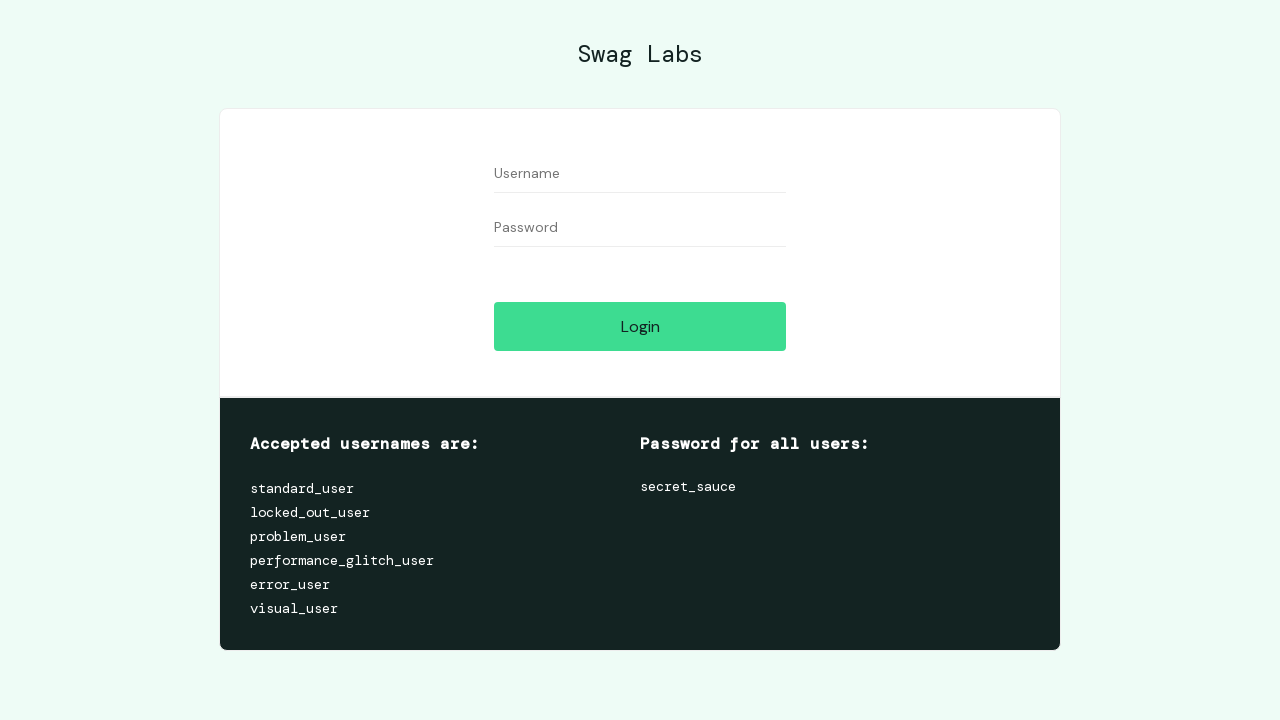

Clicked login button without filling any fields at (640, 326) on #login-button
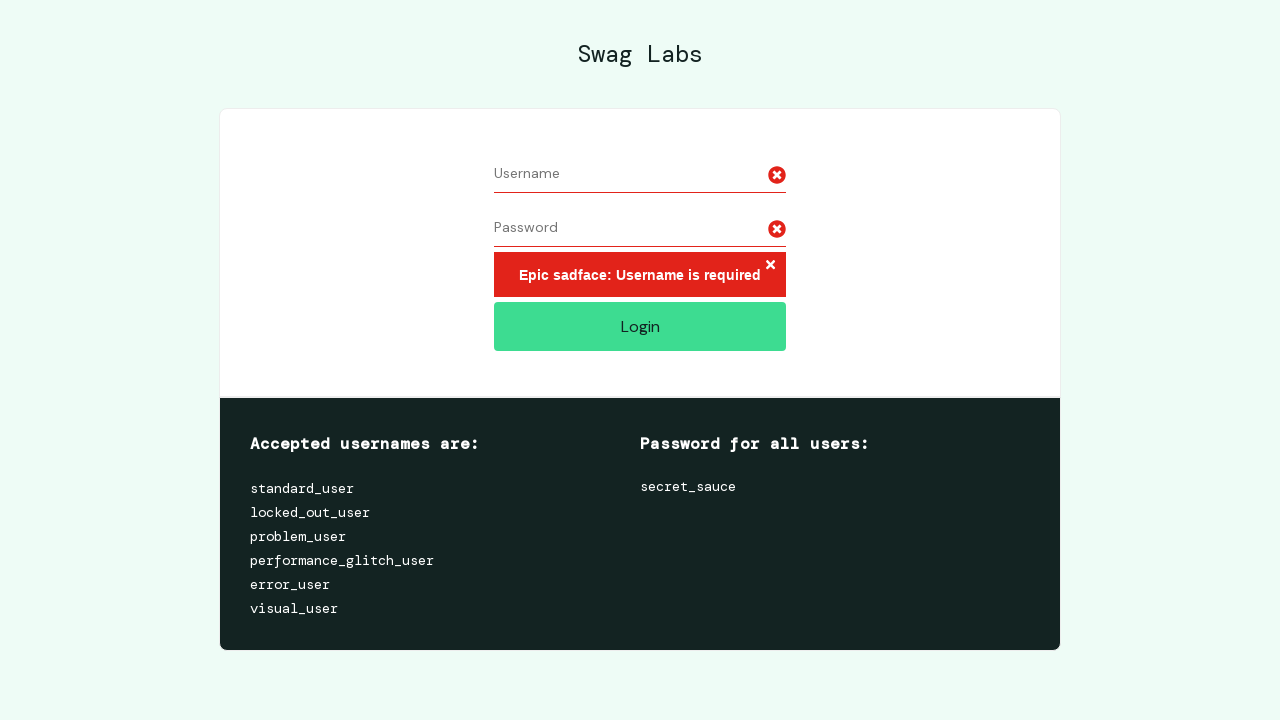

Error message element appeared on page
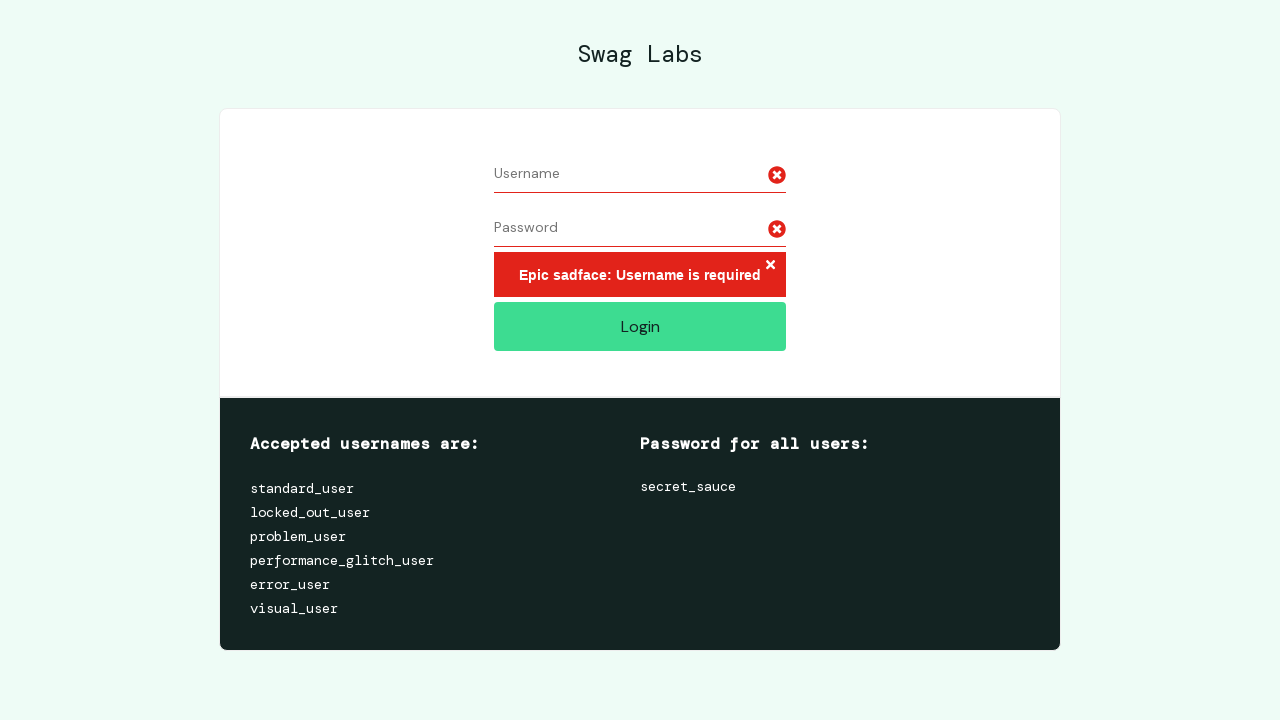

Verified error message displays 'Epic sadface: Username is required'
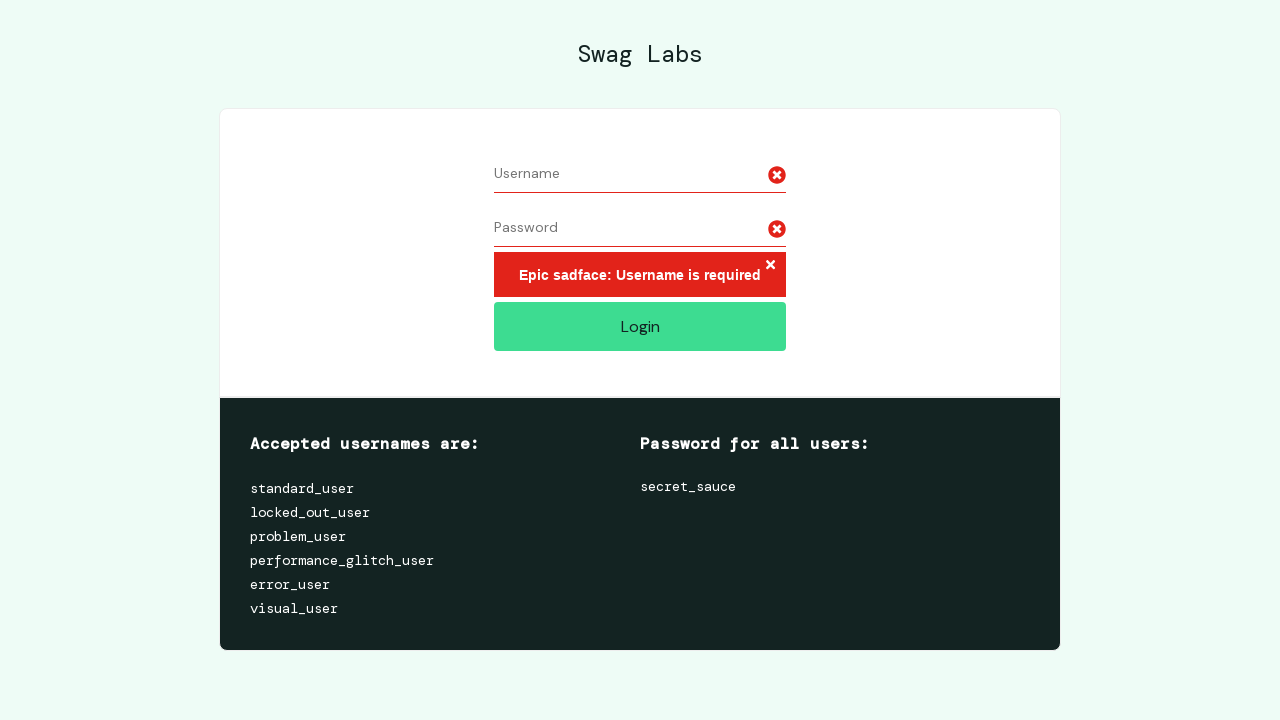

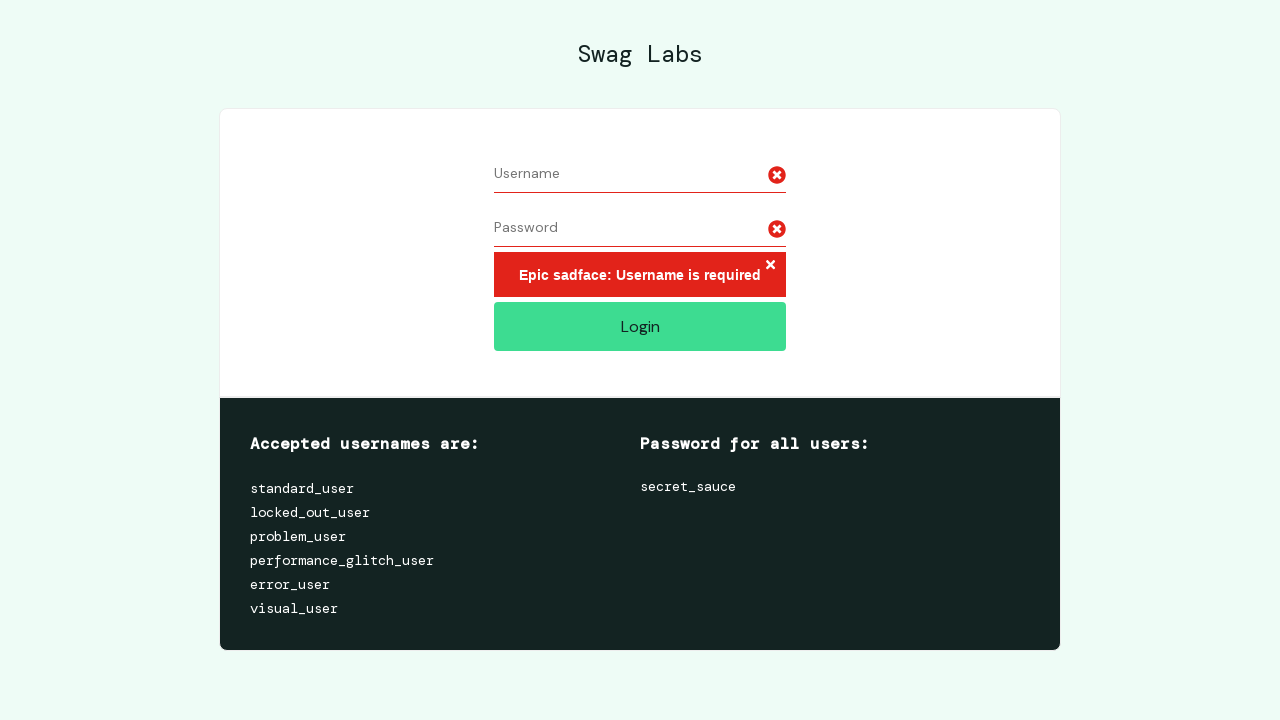